Tests alert handling by clicking a button that triggers an alert and accepting it

Starting URL: https://letcode.in/waits

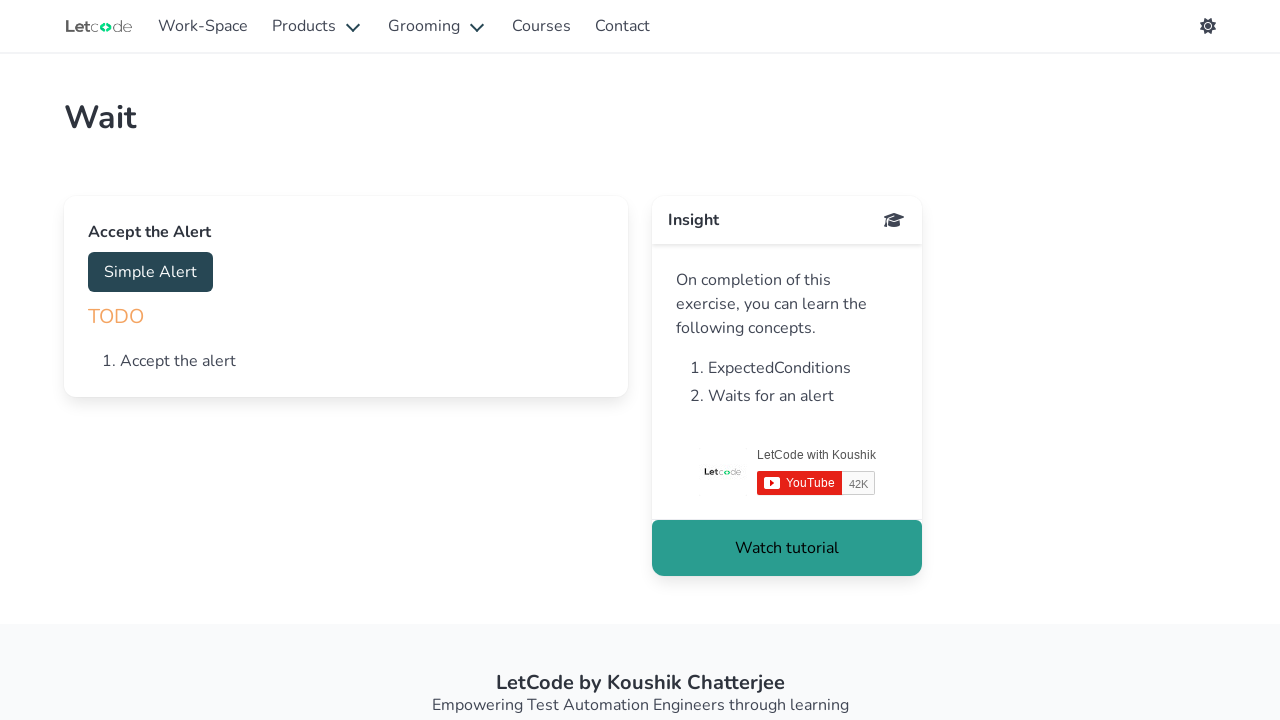

Clicked 'Simple Alert' button to trigger alert dialog at (150, 272) on button:has-text('Simple Alert')
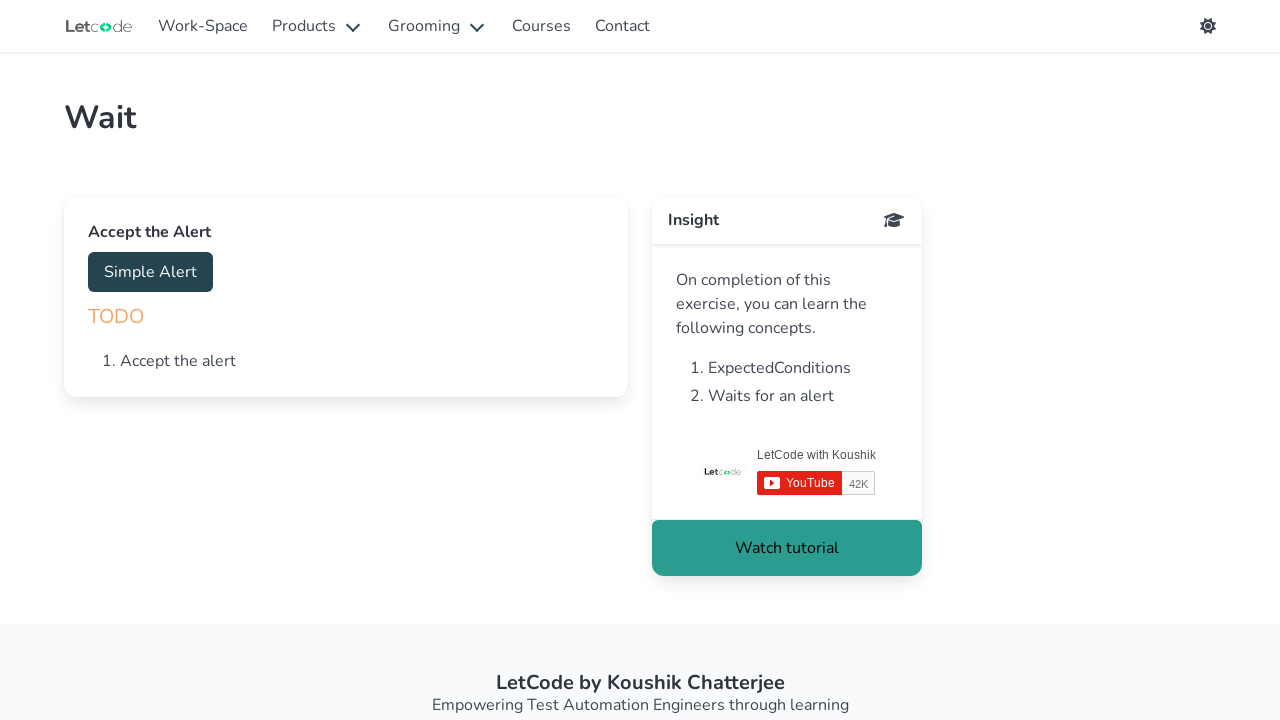

Set up dialog handler to accept alert
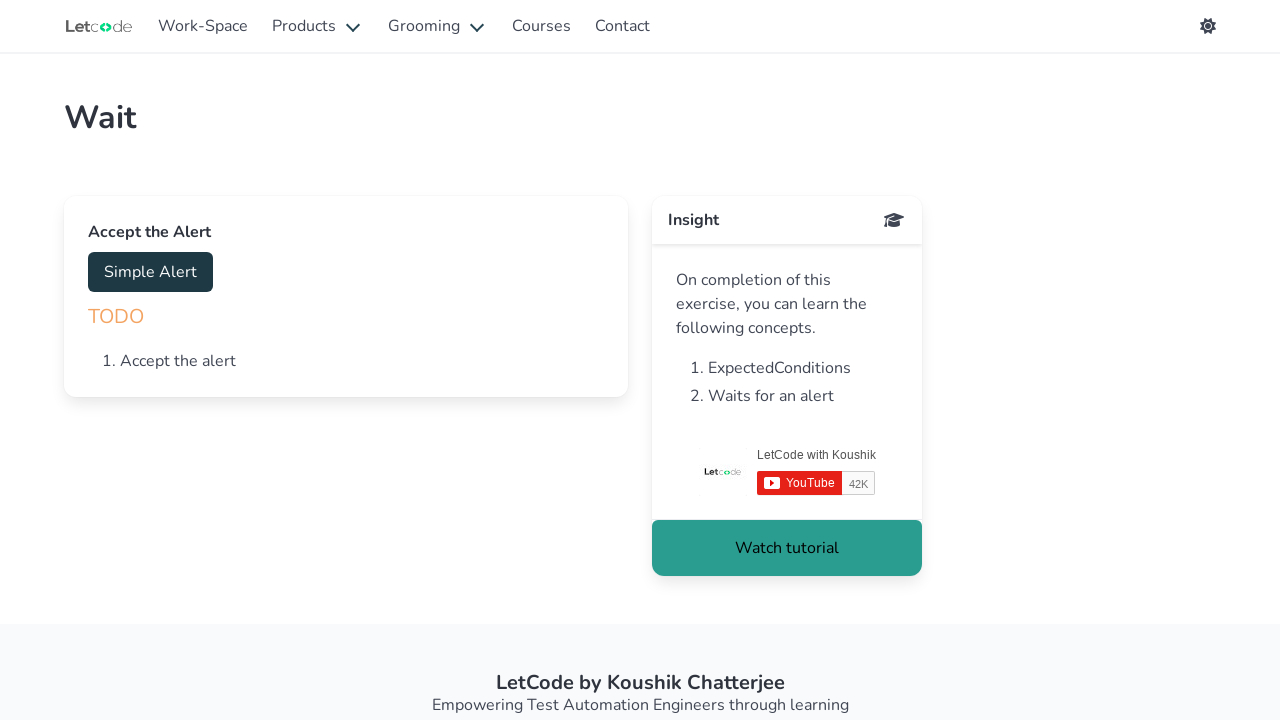

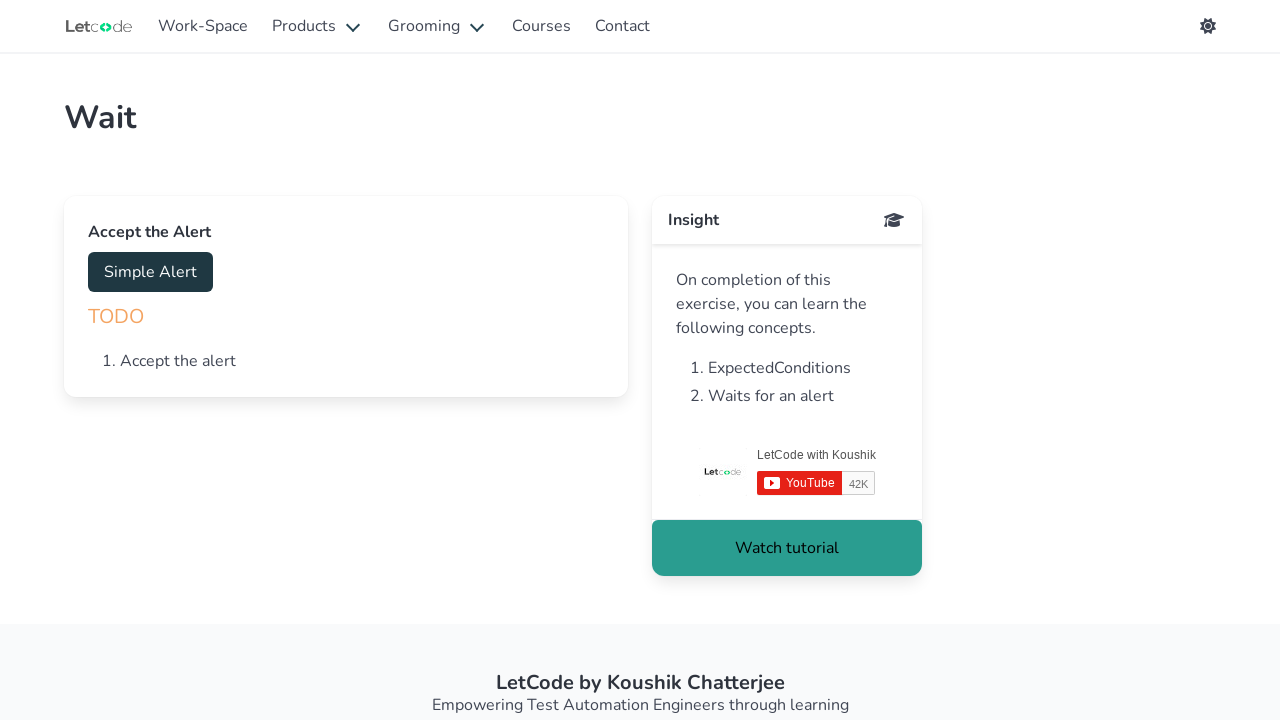